Navigates to the homepage, clicks on Form Authentication link, and verifies the h2 heading text says "Login Page"

Starting URL: https://the-internet.herokuapp.com/

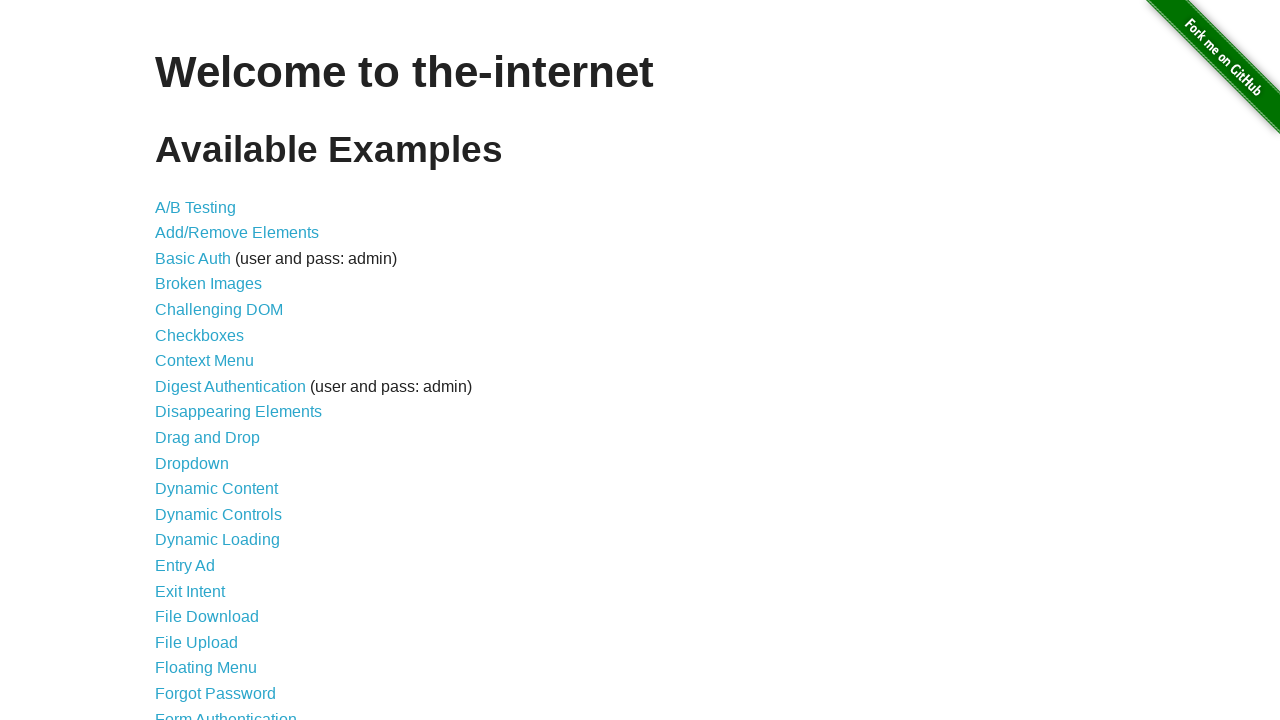

Navigated to homepage at https://the-internet.herokuapp.com/
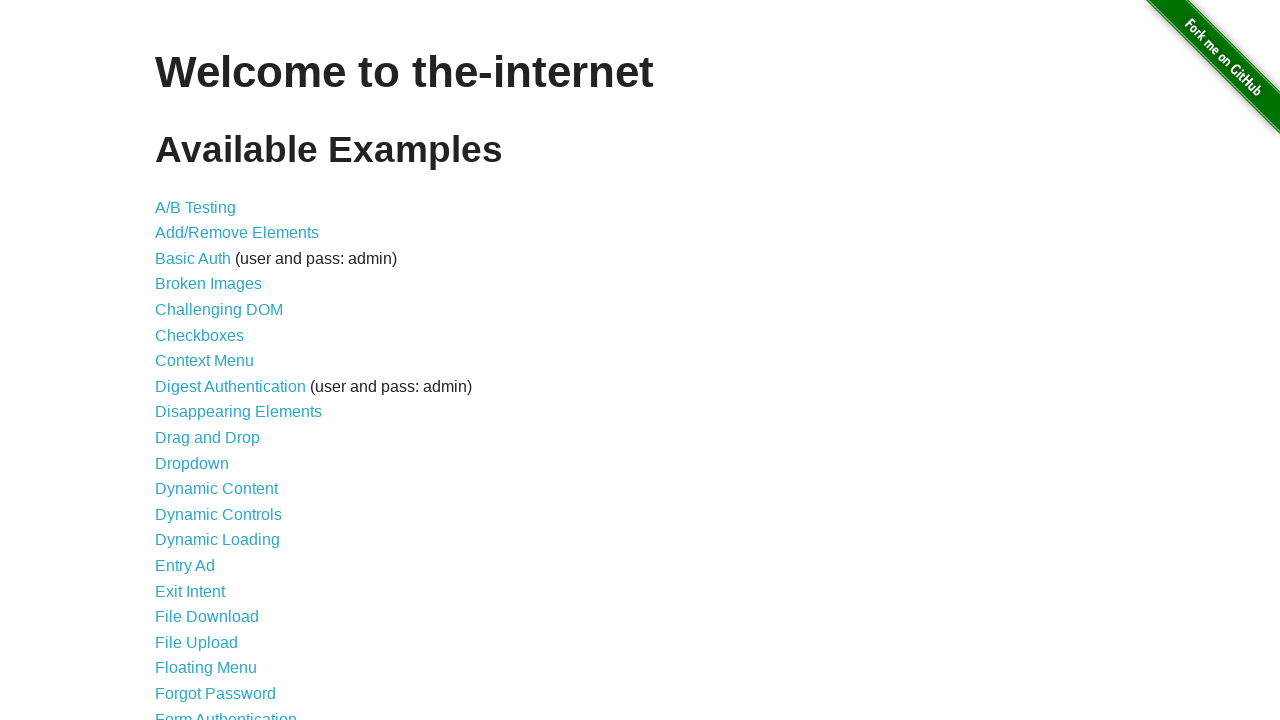

Clicked on Form Authentication link at (226, 712) on text=Form Authentication
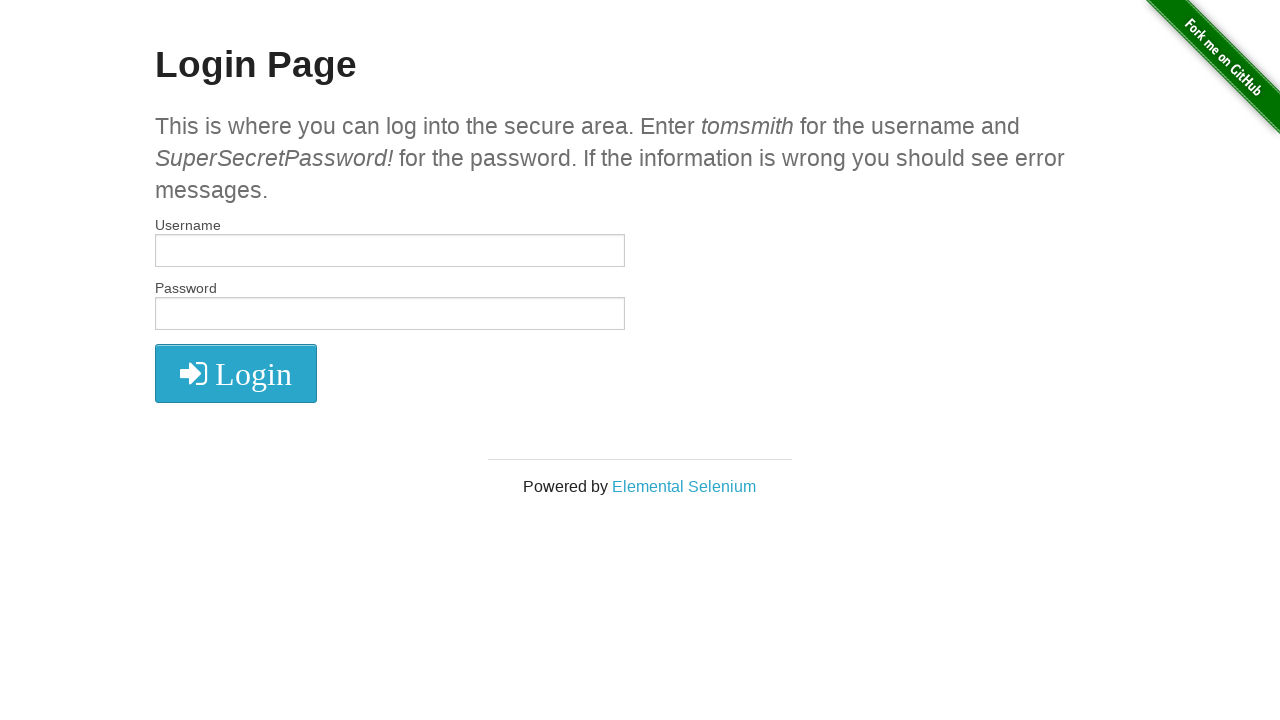

Waited for h2 heading to be visible
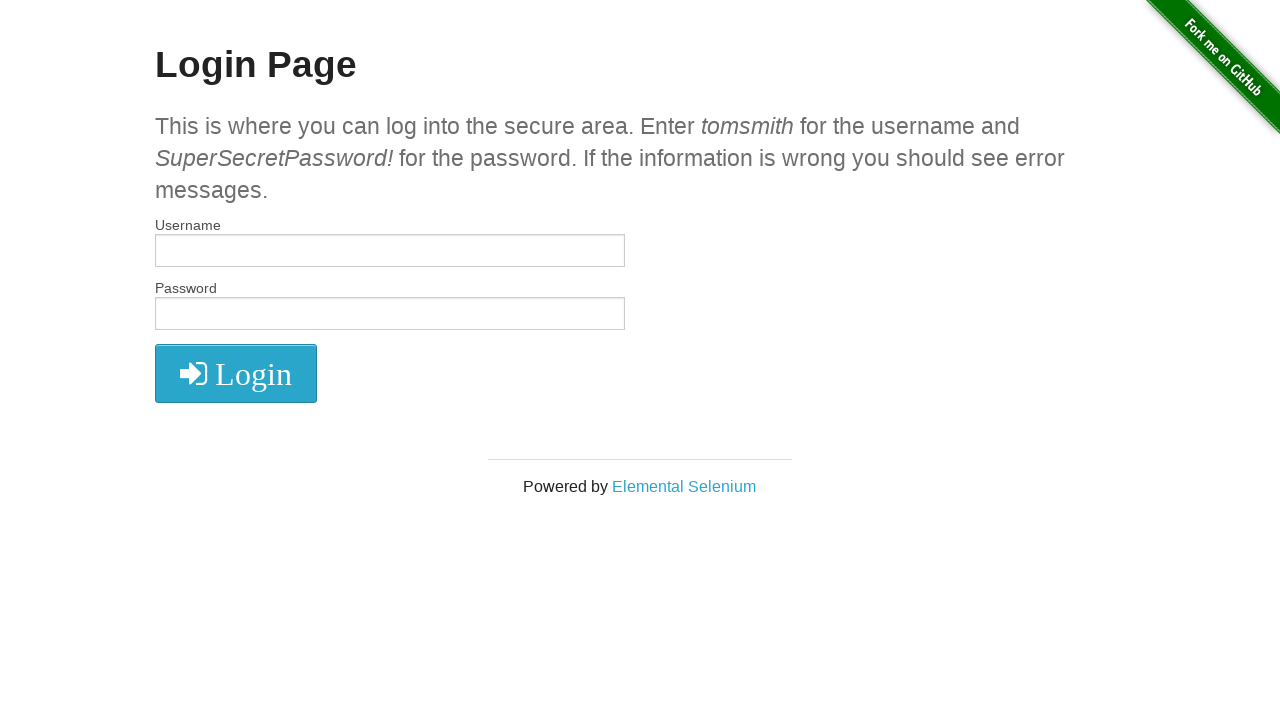

Verified h2 heading text is 'Login Page'
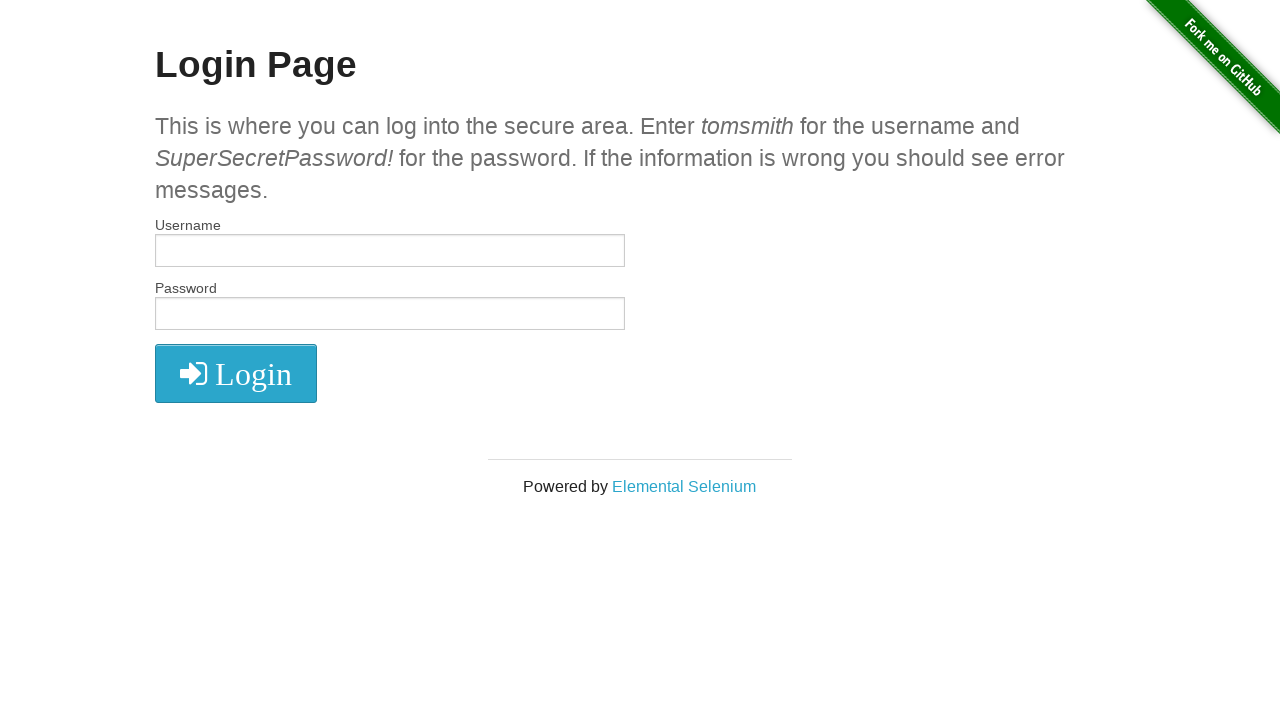

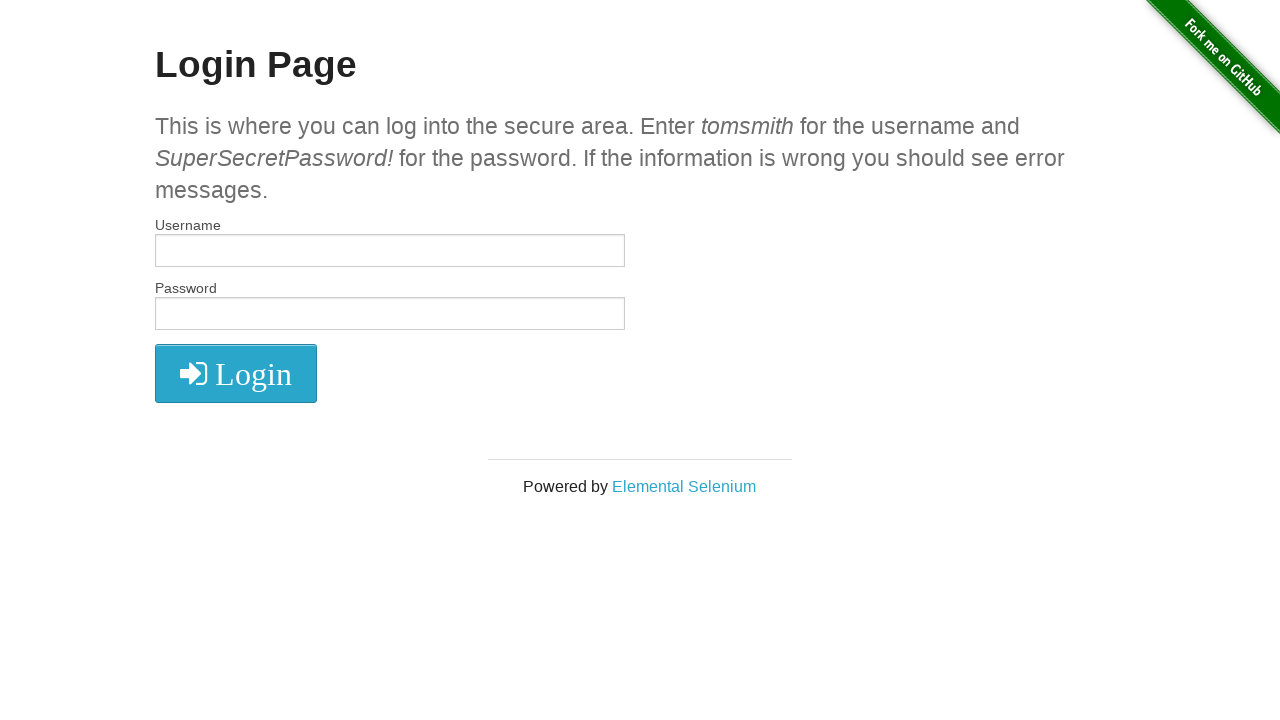